Tests JavaScript prompt alert handling by clicking the prompt button, entering text into the alert, and accepting it

Starting URL: https://the-internet.herokuapp.com/javascript_alerts

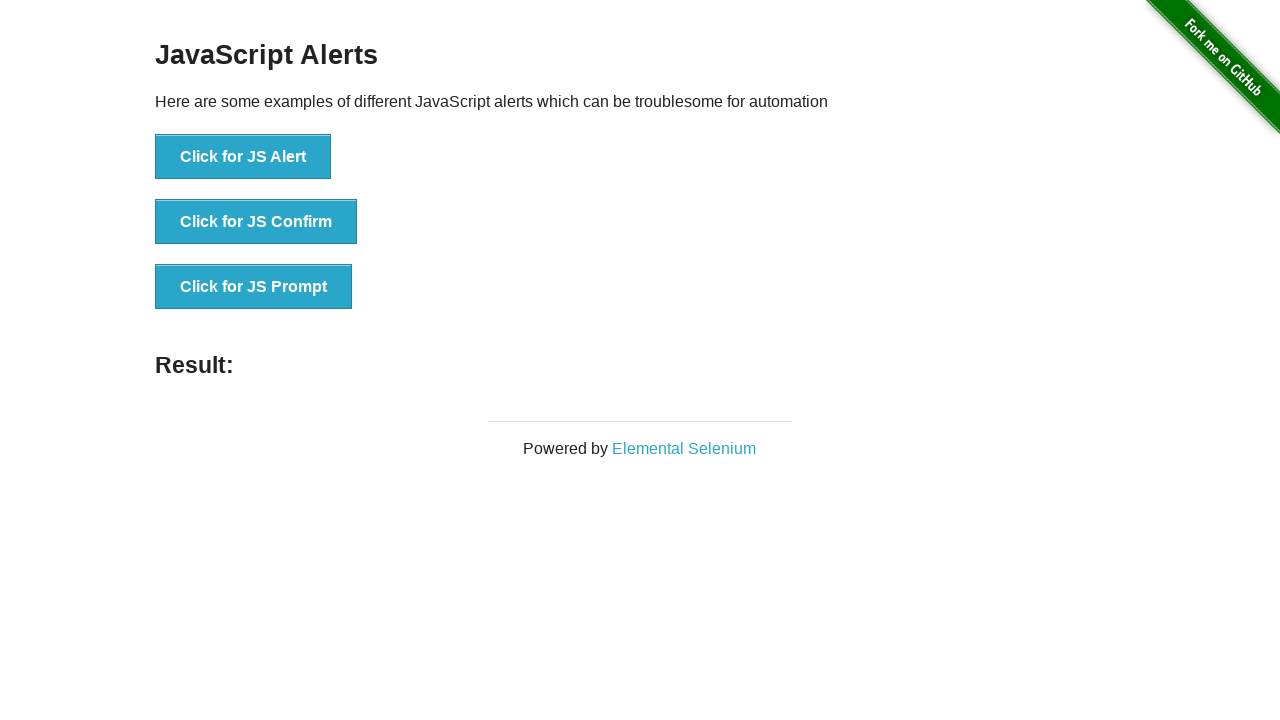

Clicked the JS Prompt button at (254, 287) on xpath=//button[text()='Click for JS Prompt']
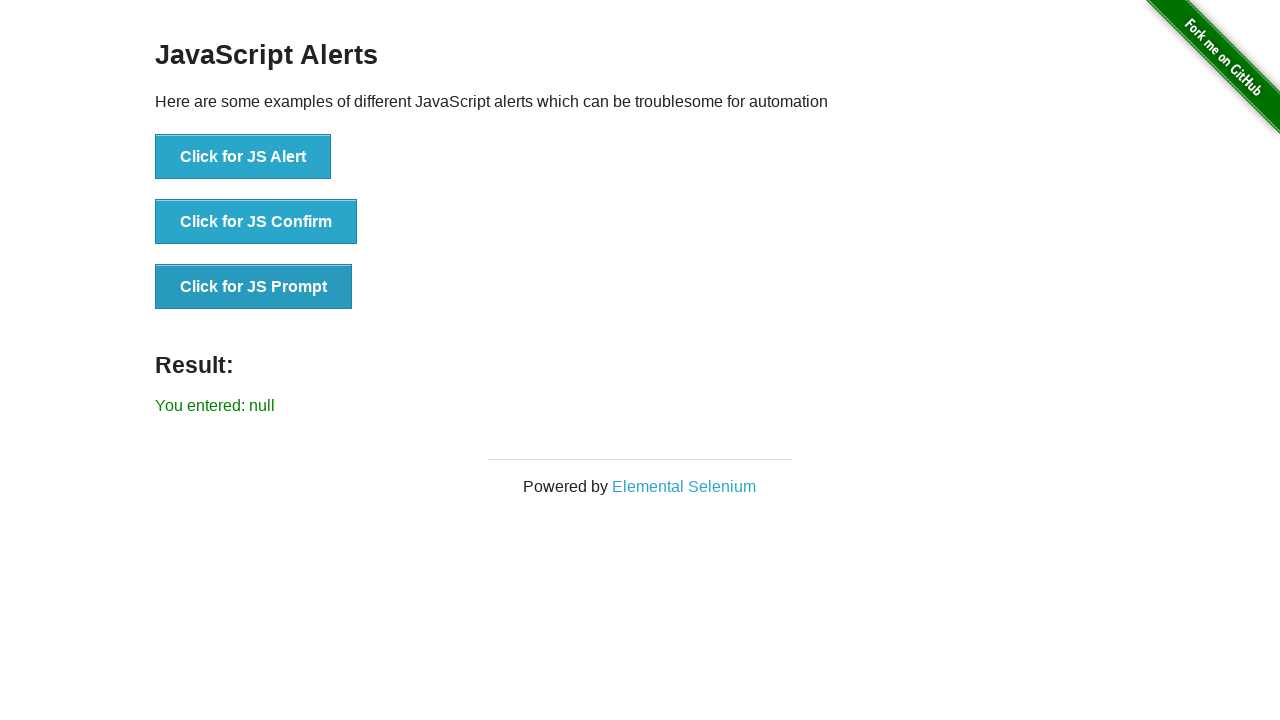

Set up dialog handler to accept prompt with 'Test Input'
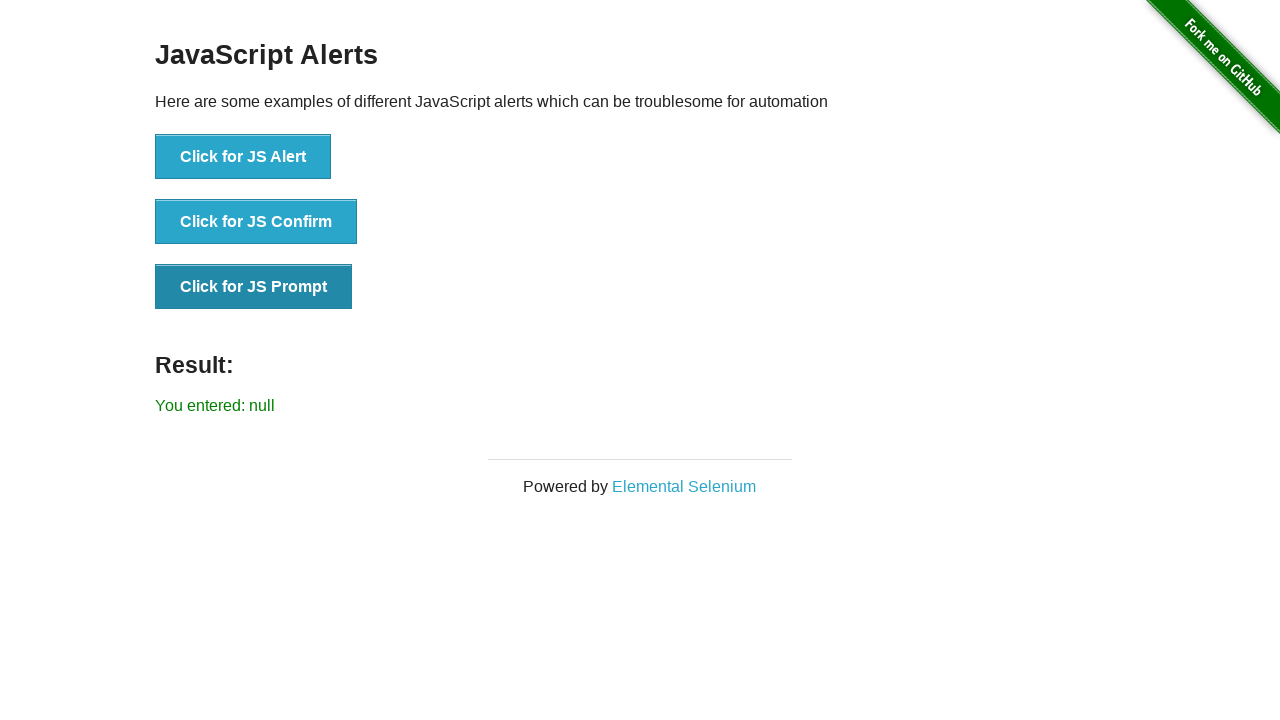

Clicked the JS Prompt button to trigger dialog at (254, 287) on xpath=//button[text()='Click for JS Prompt']
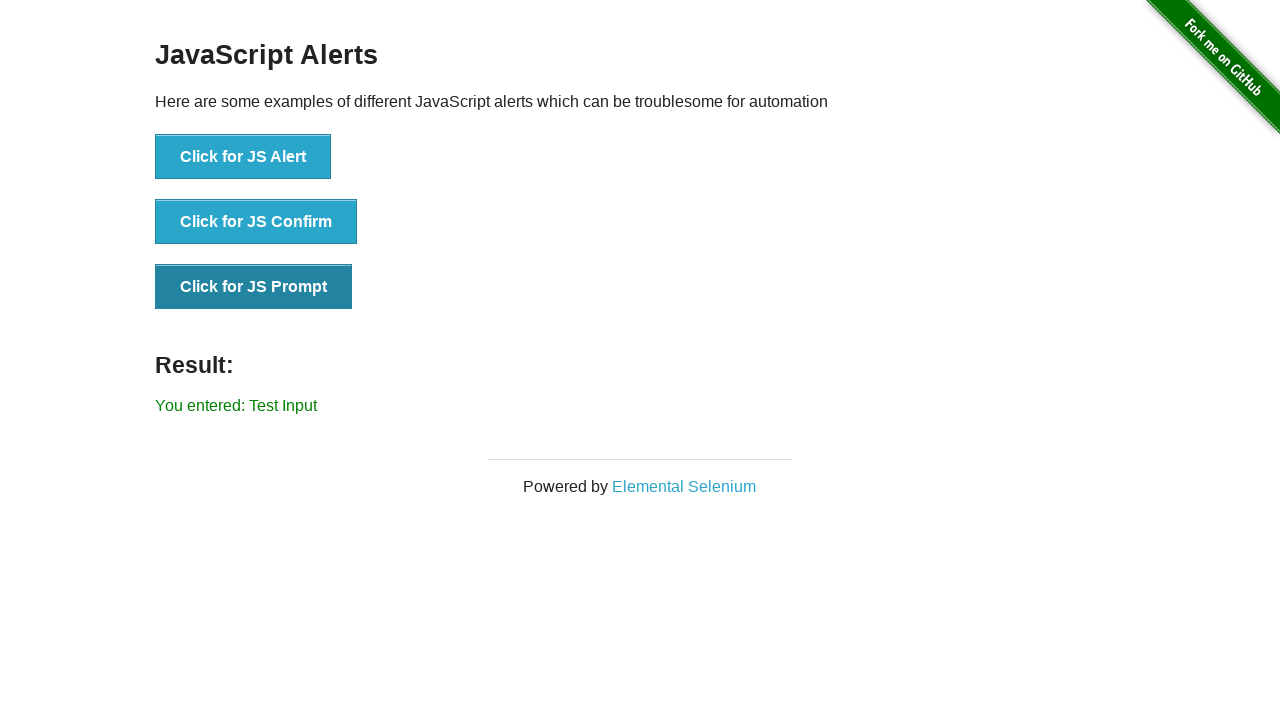

Waited for dialog to be handled
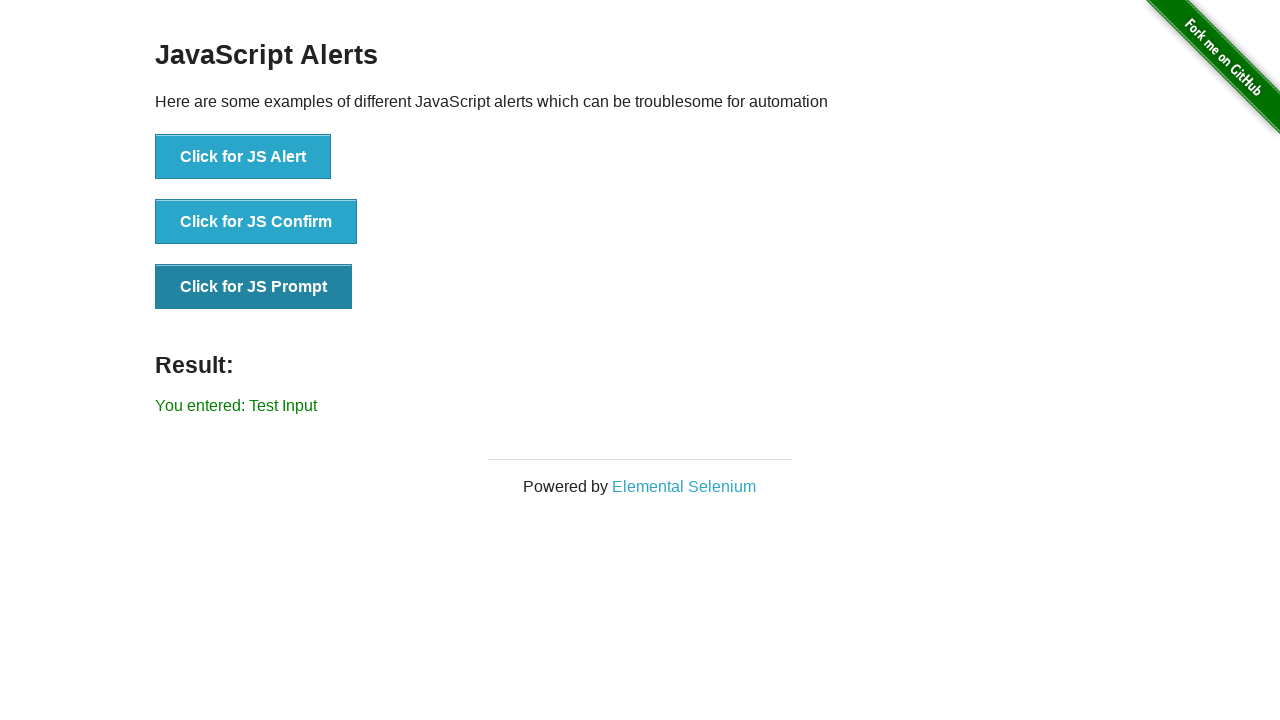

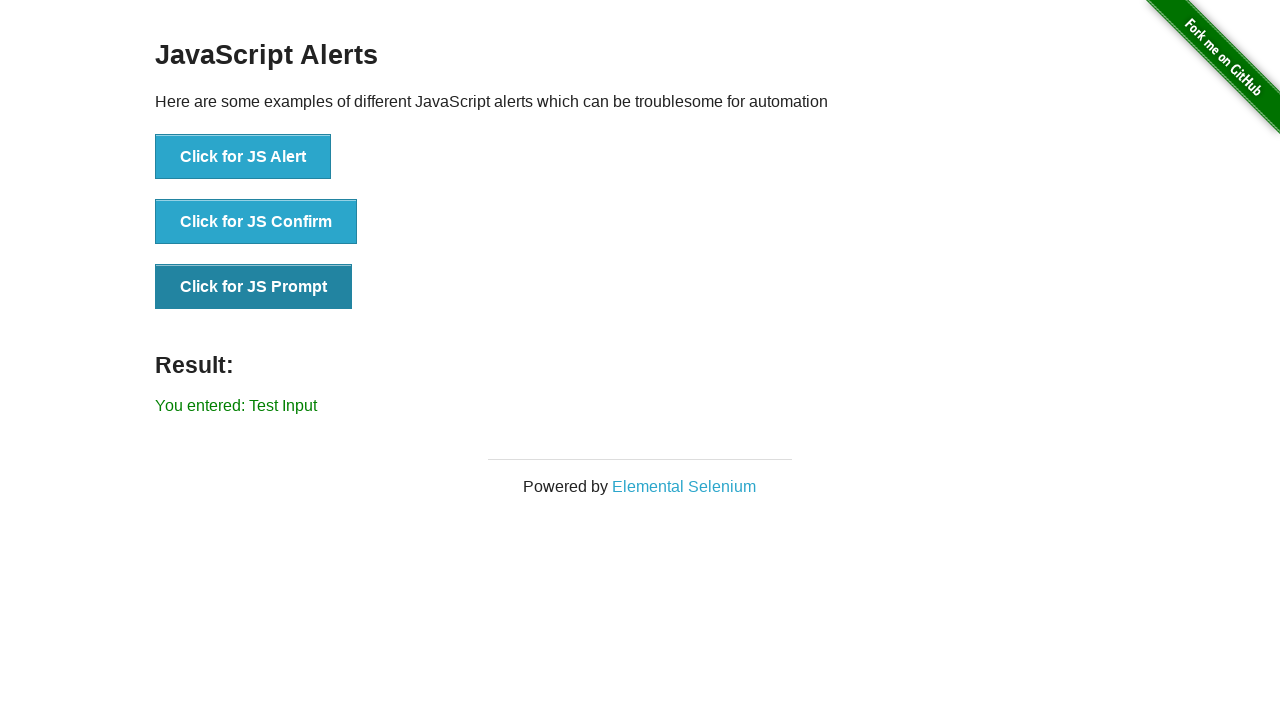